Tests the ATP rankings table display functionality by clicking the dropdown menu to change the number of displayed results and verifying the table loads with player data.

Starting URL: https://www.ultimatetennisstatistics.com/rankingsTable

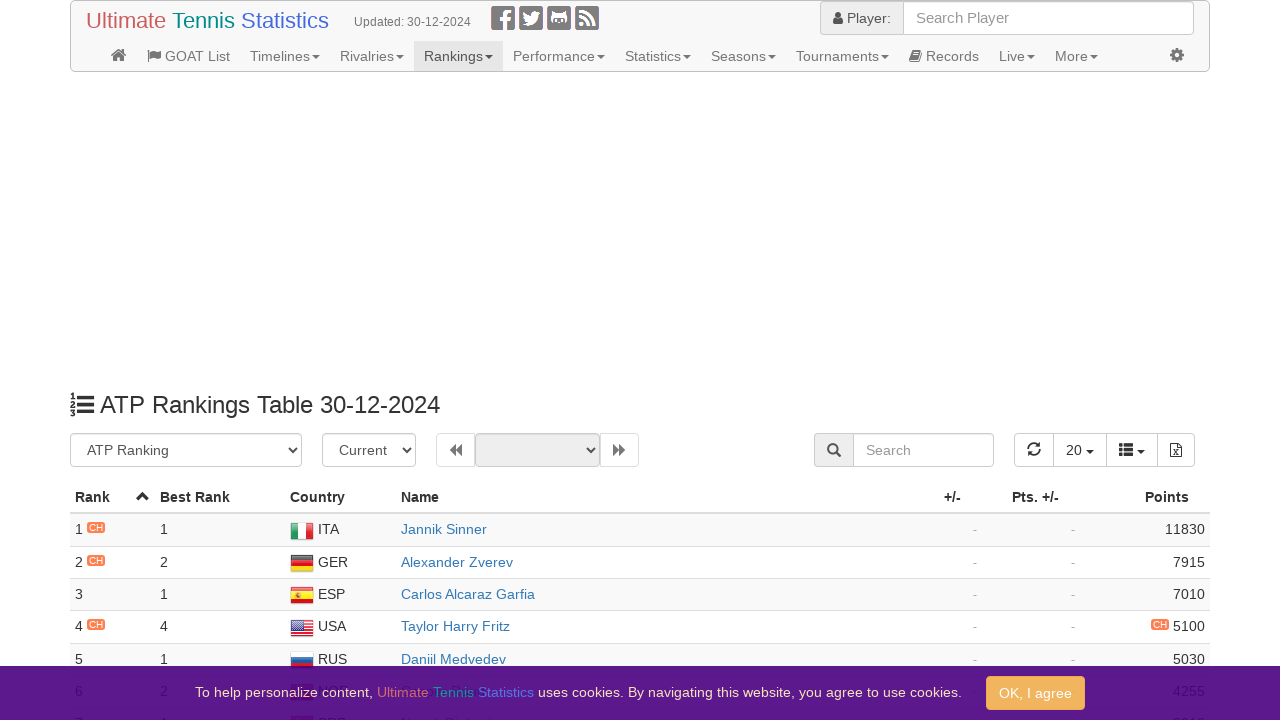

Waited for dropdown button to appear in rankings table header
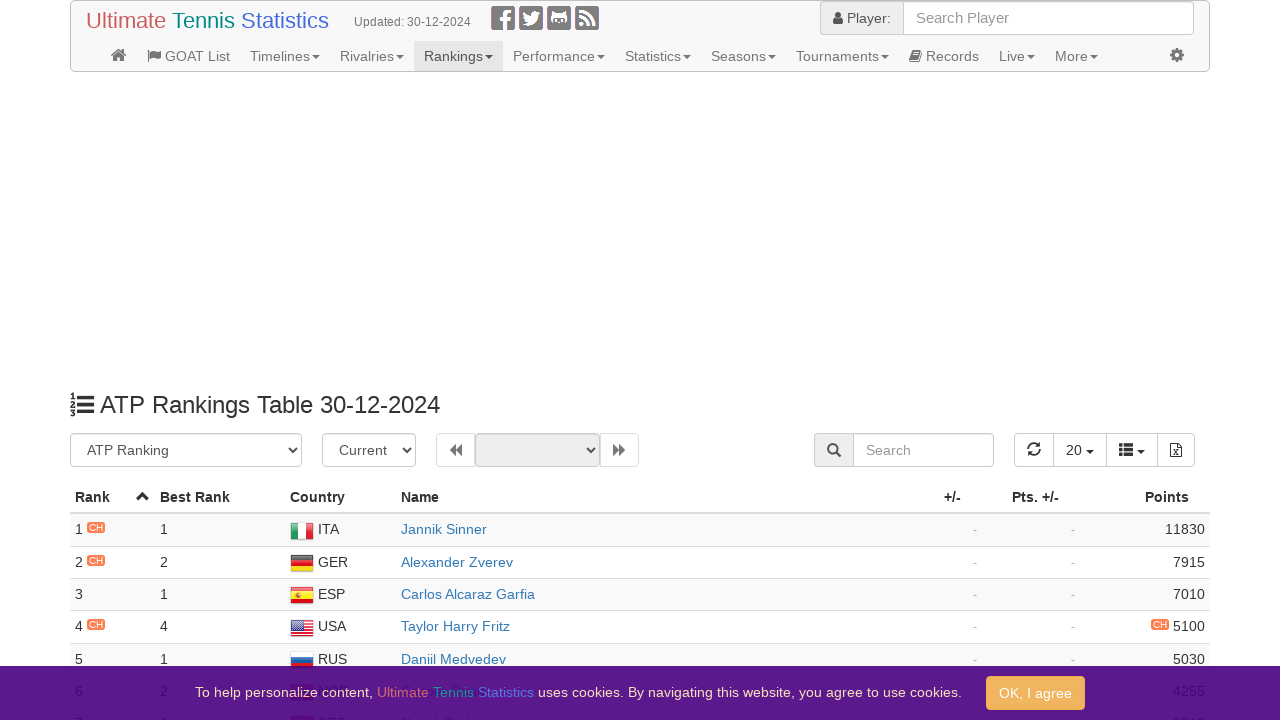

Clicked dropdown button to open results per page menu at (1080, 450) on #rankingsTable-header > div > div > div.actions.btn-group > div:nth-child(2) > b
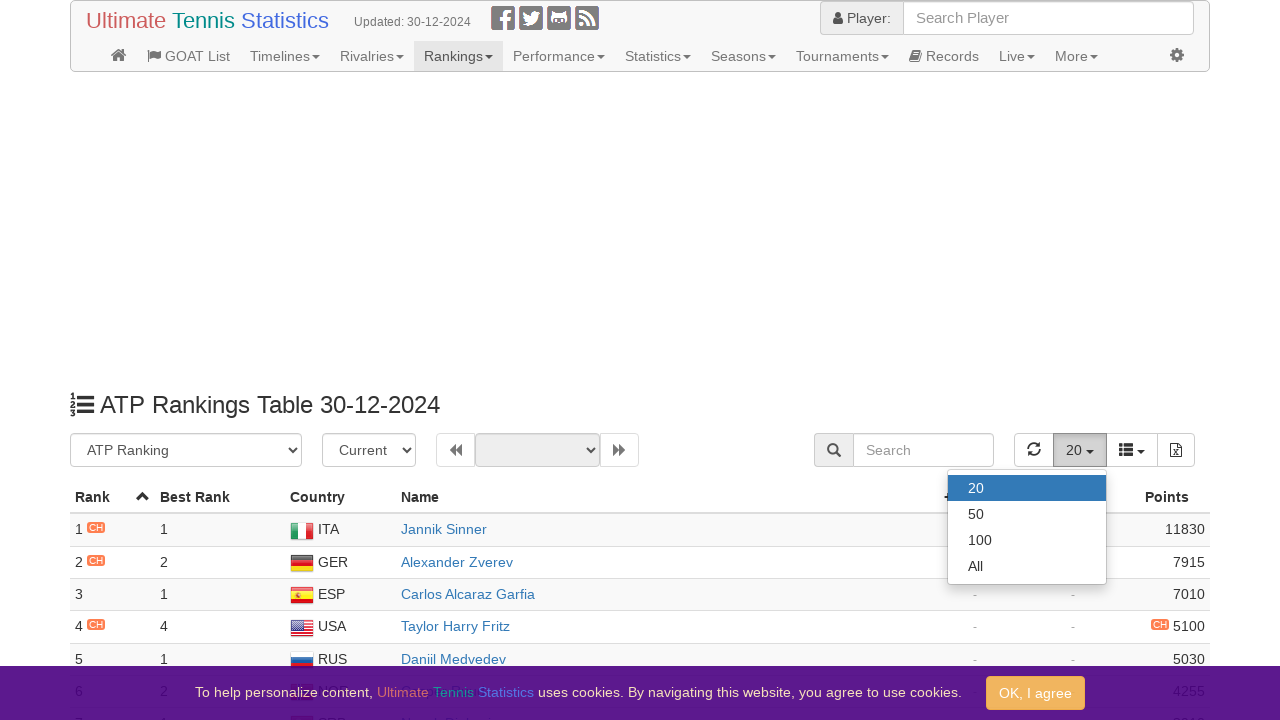

Dropdown menu appeared with display options
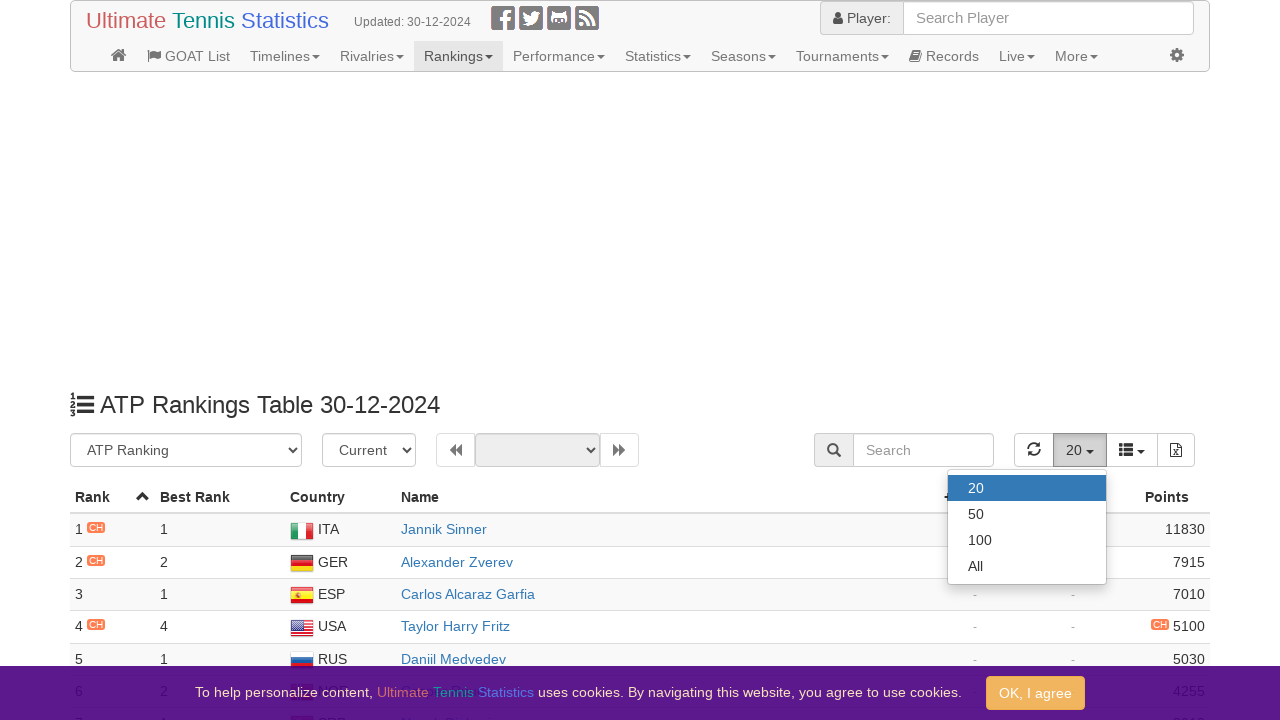

Selected '50' from dropdown to display 50 results per page at (1027, 514) on text=50
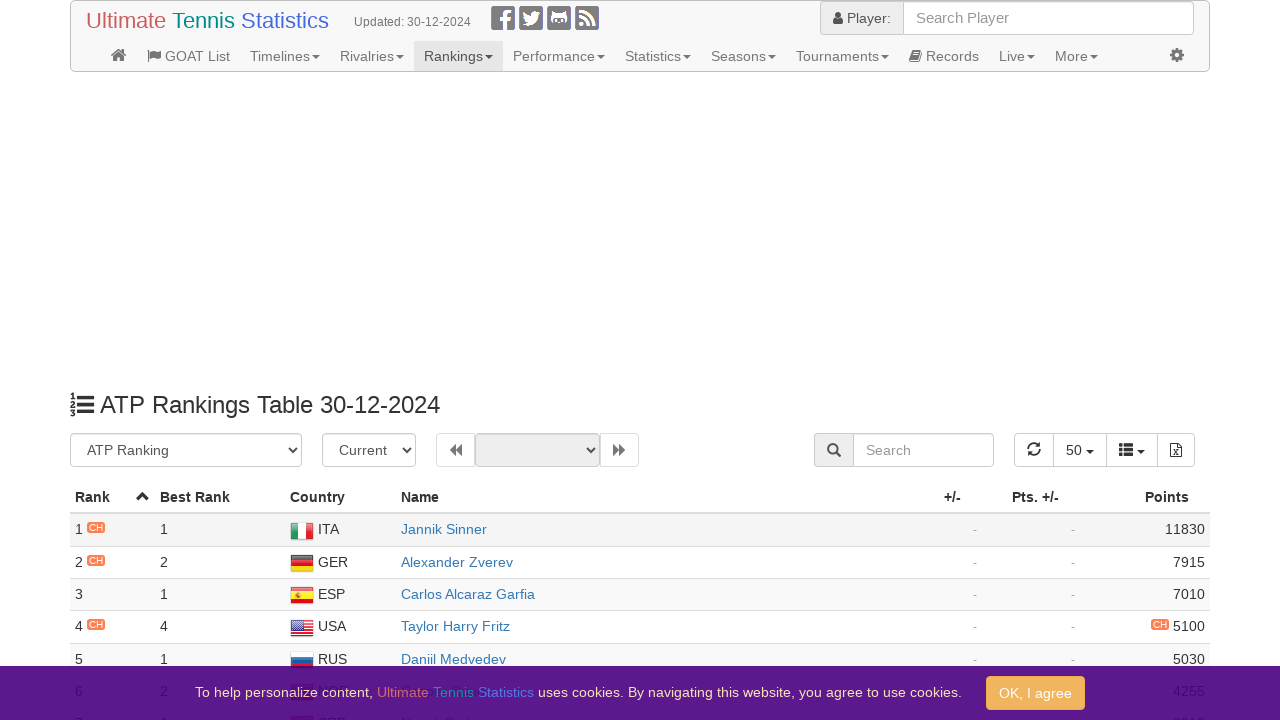

ATP rankings table loaded with 50 player rows
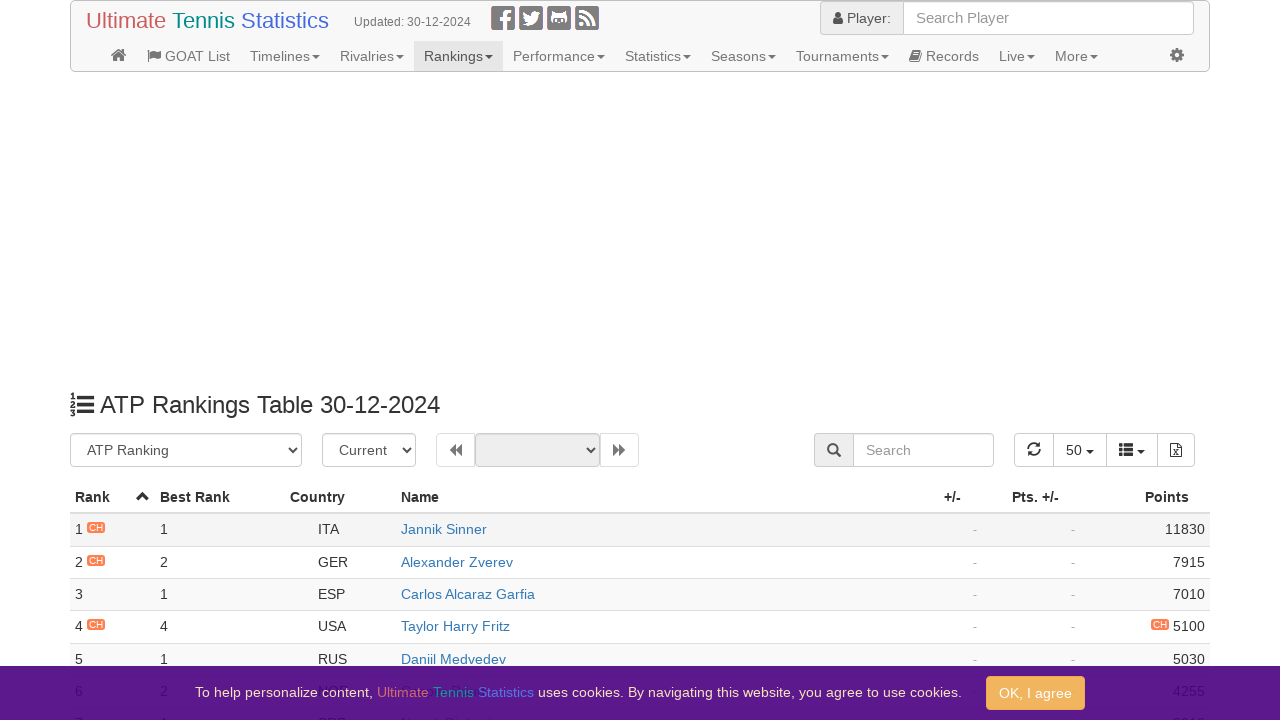

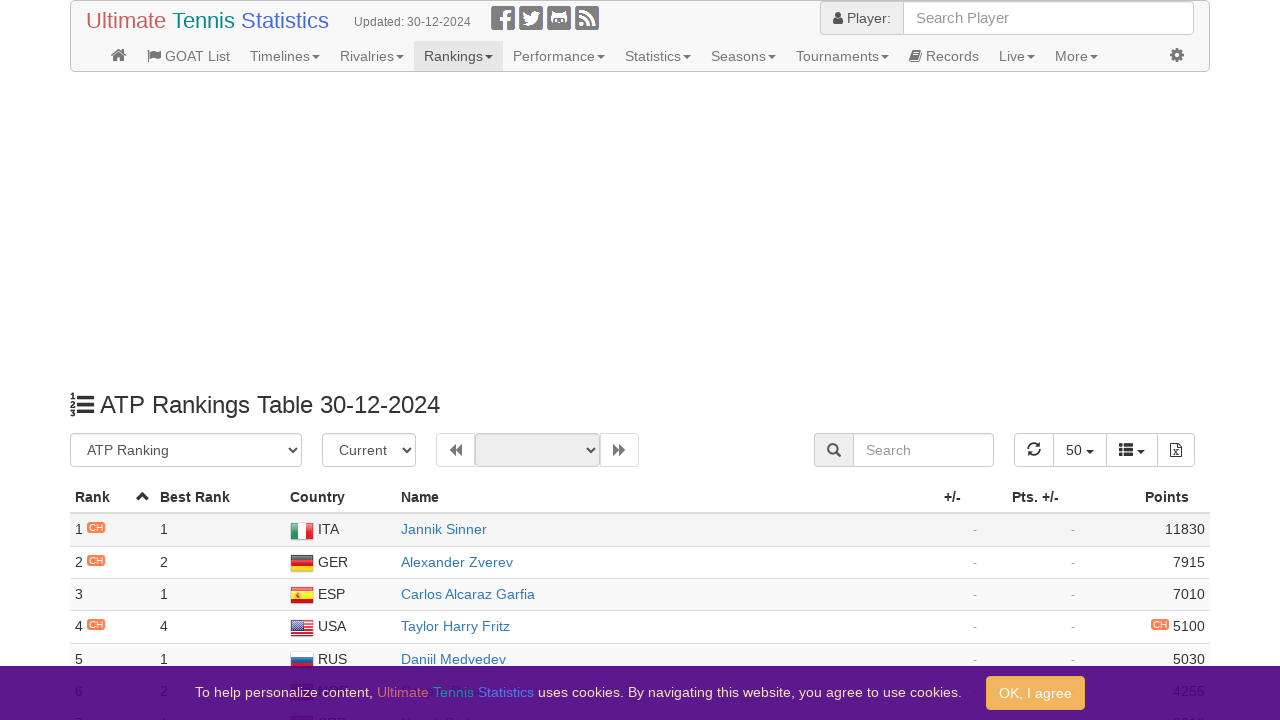